Tests a math problem form by extracting two numbers from the page, calculating their sum, selecting the result from a dropdown, and submitting the form

Starting URL: https://suninjuly.github.io/selects1.html

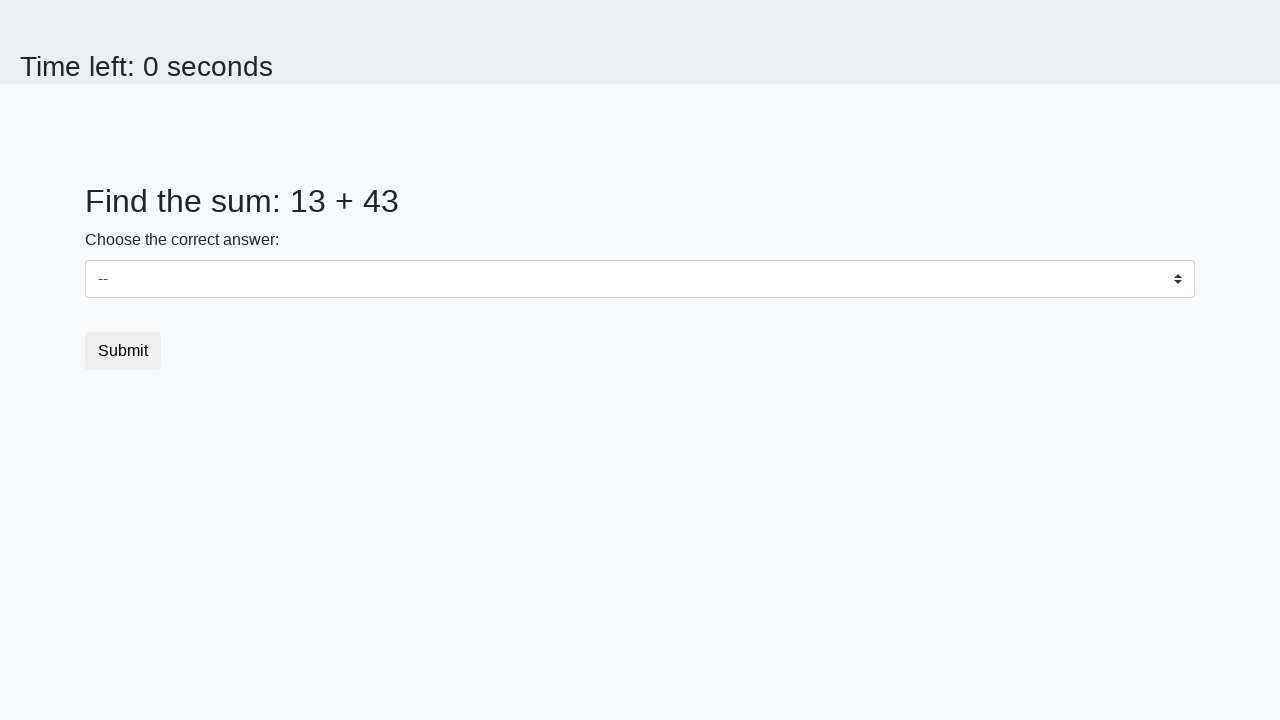

Extracted first number from #num1 element
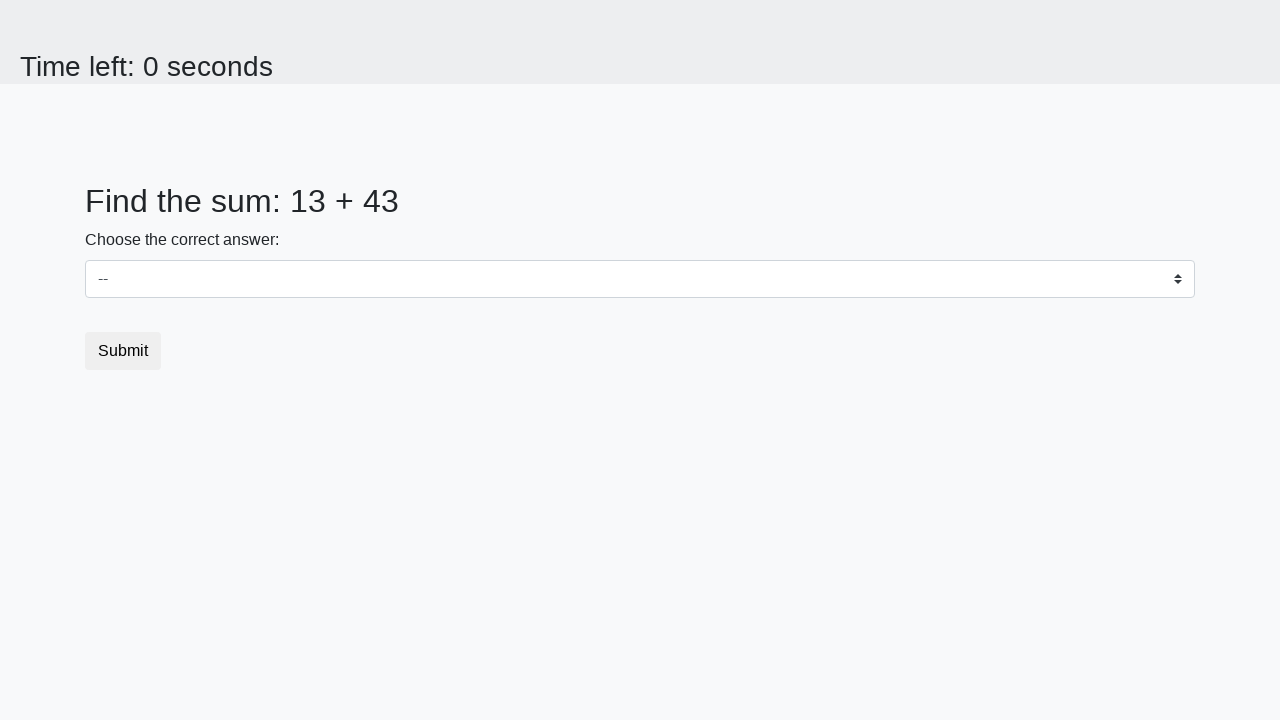

Extracted second number from #num2 element
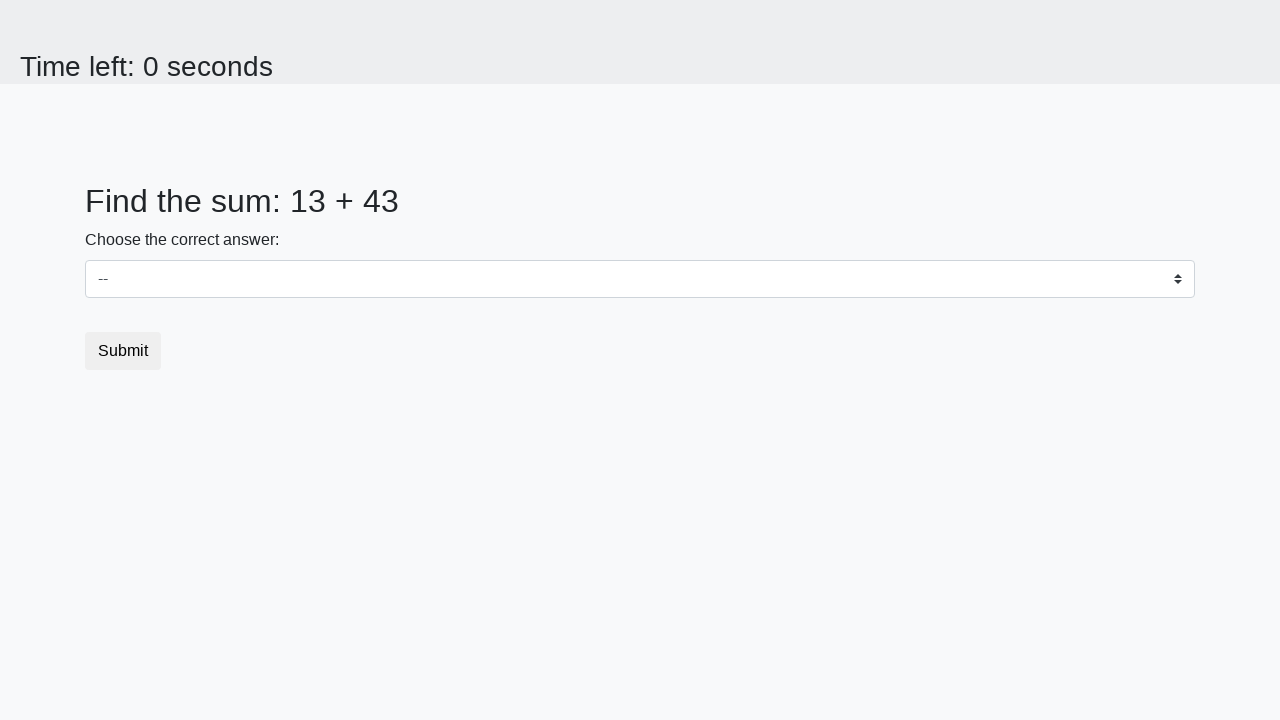

Calculated sum of 13 + 43 = 56
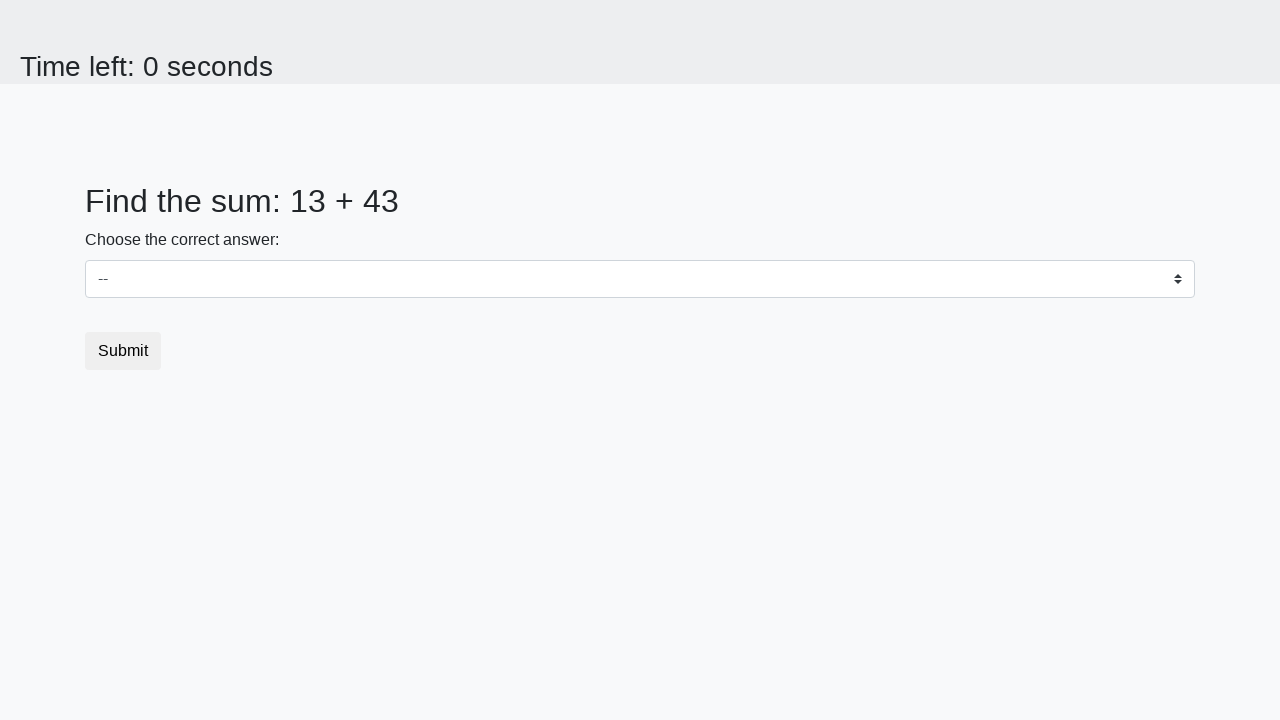

Selected 56 from dropdown menu on select
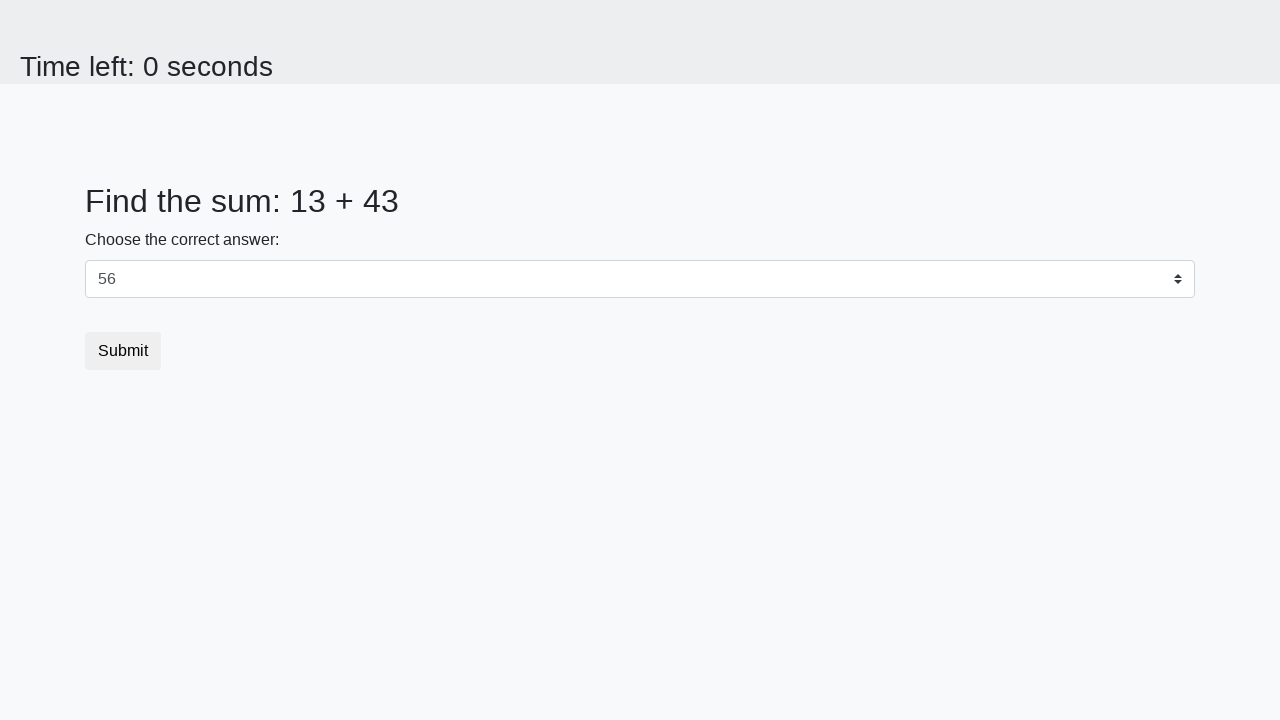

Clicked submit button to submit the form at (123, 351) on [type='submit']
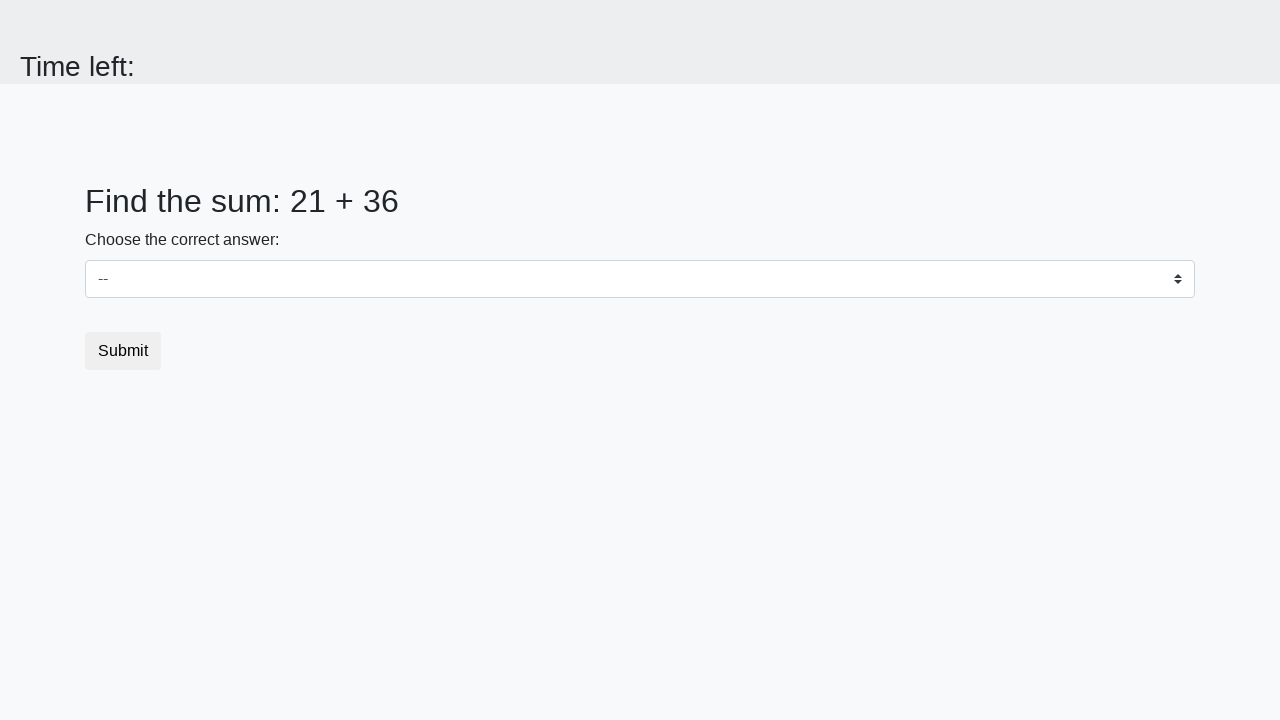

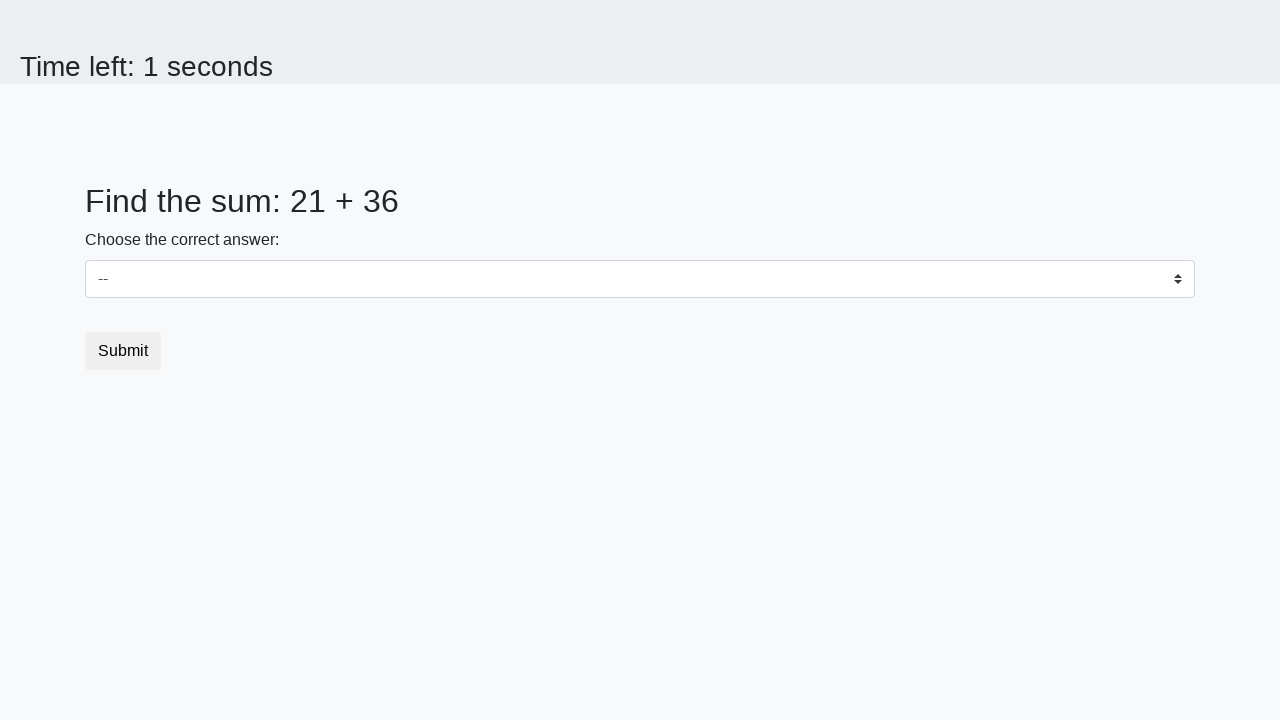